Navigates to example.com and clicks a link on the page

Starting URL: https://www.example.com

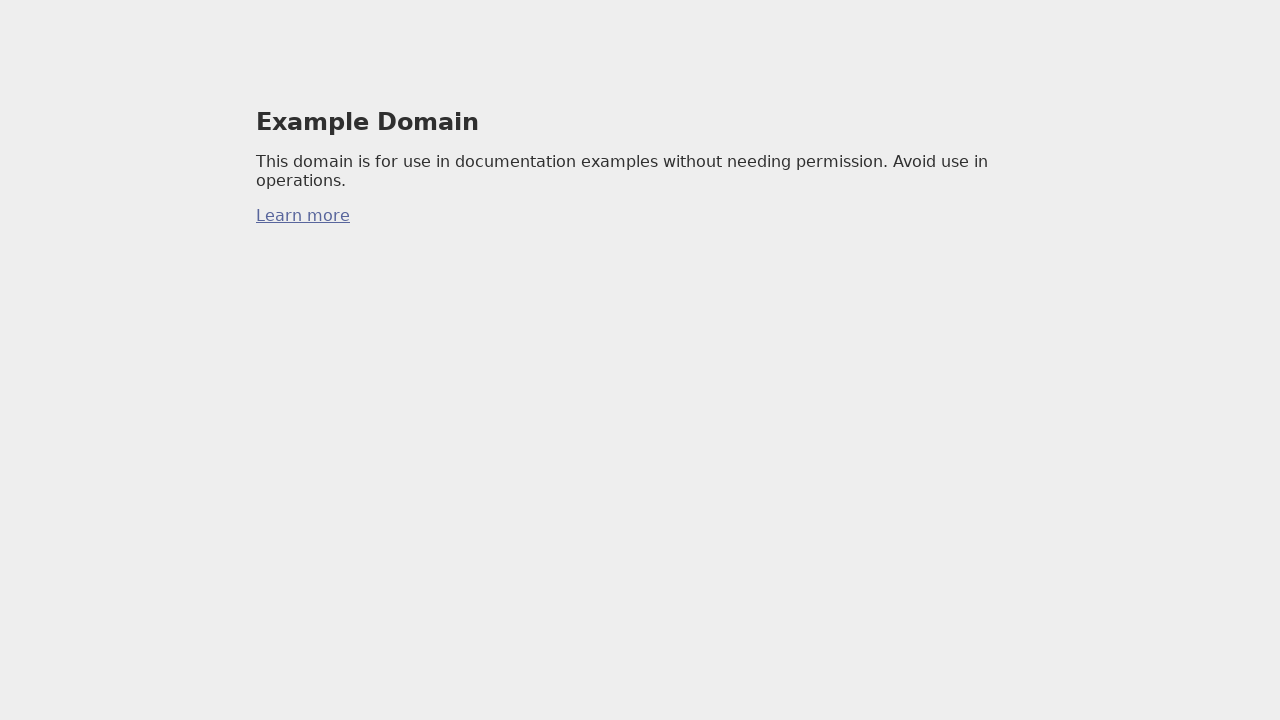

Navigated to https://www.example.com
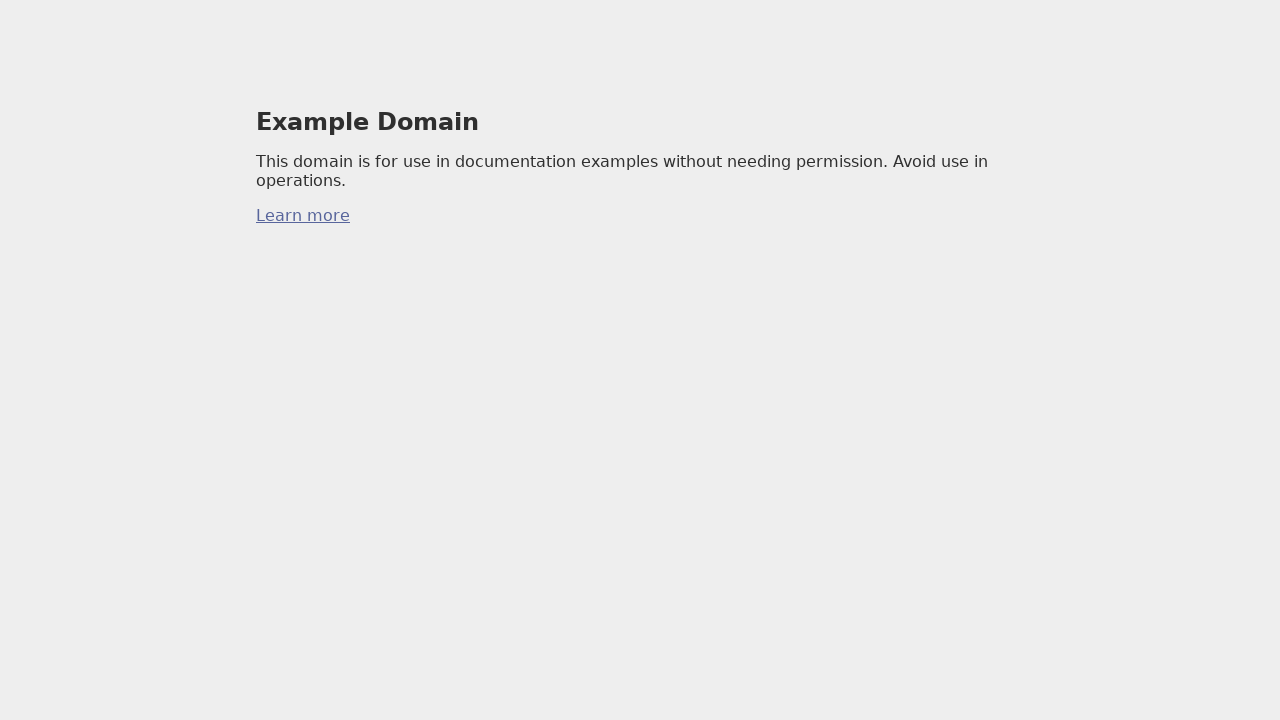

Clicked the first link on the page at (303, 216) on a
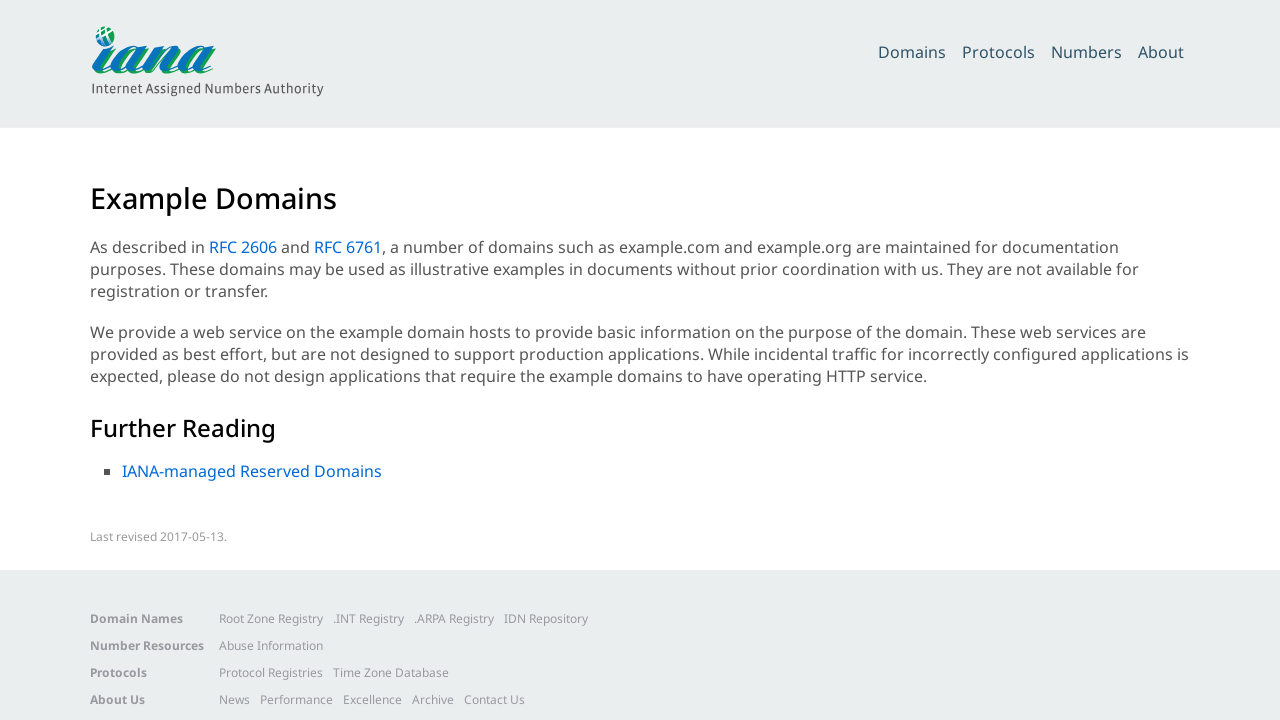

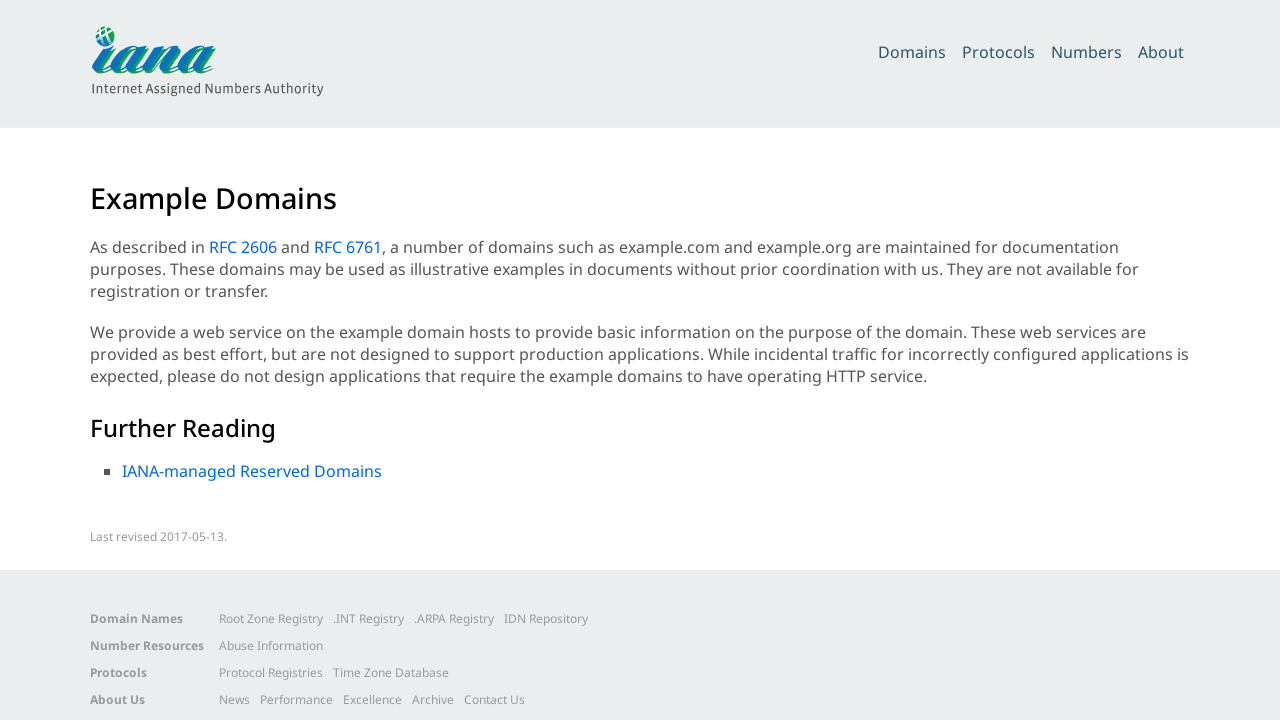